Tests a registration form by filling in required fields (first name, last name, email) and submitting, then verifies the success message is displayed.

Starting URL: http://suninjuly.github.io/registration1.html

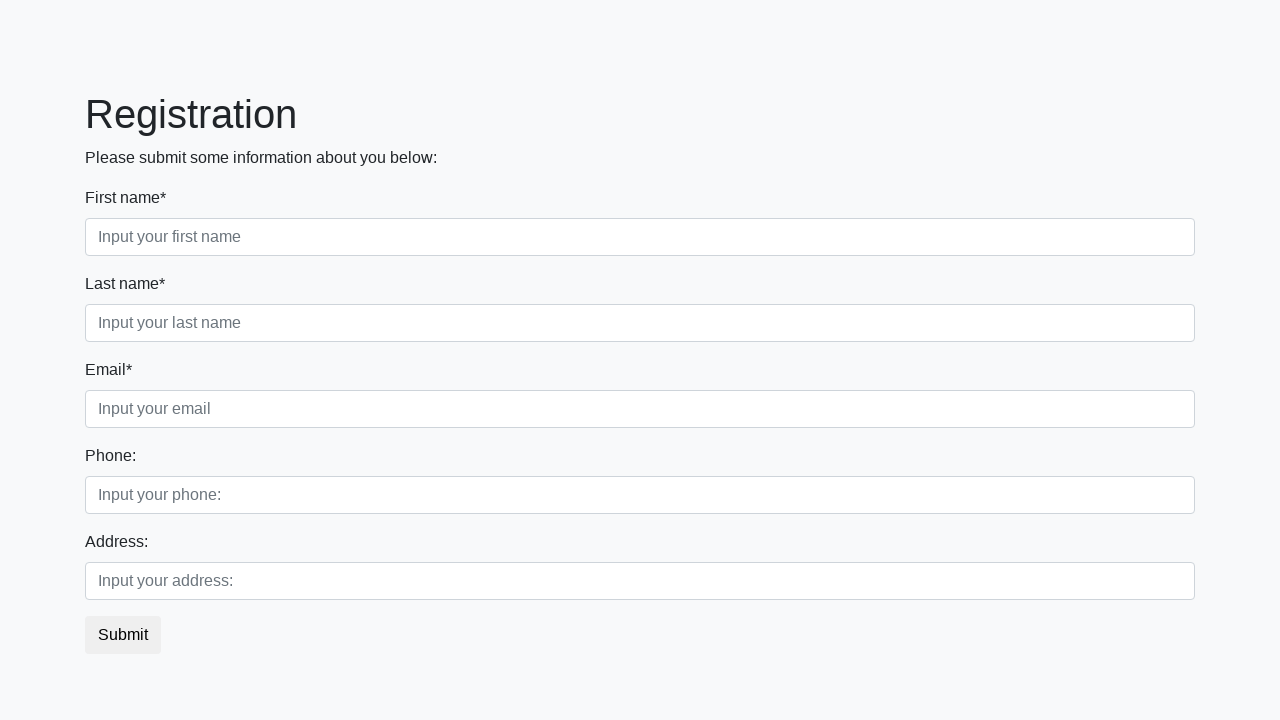

Filled first name field with 'Ivan' on .form-control.first
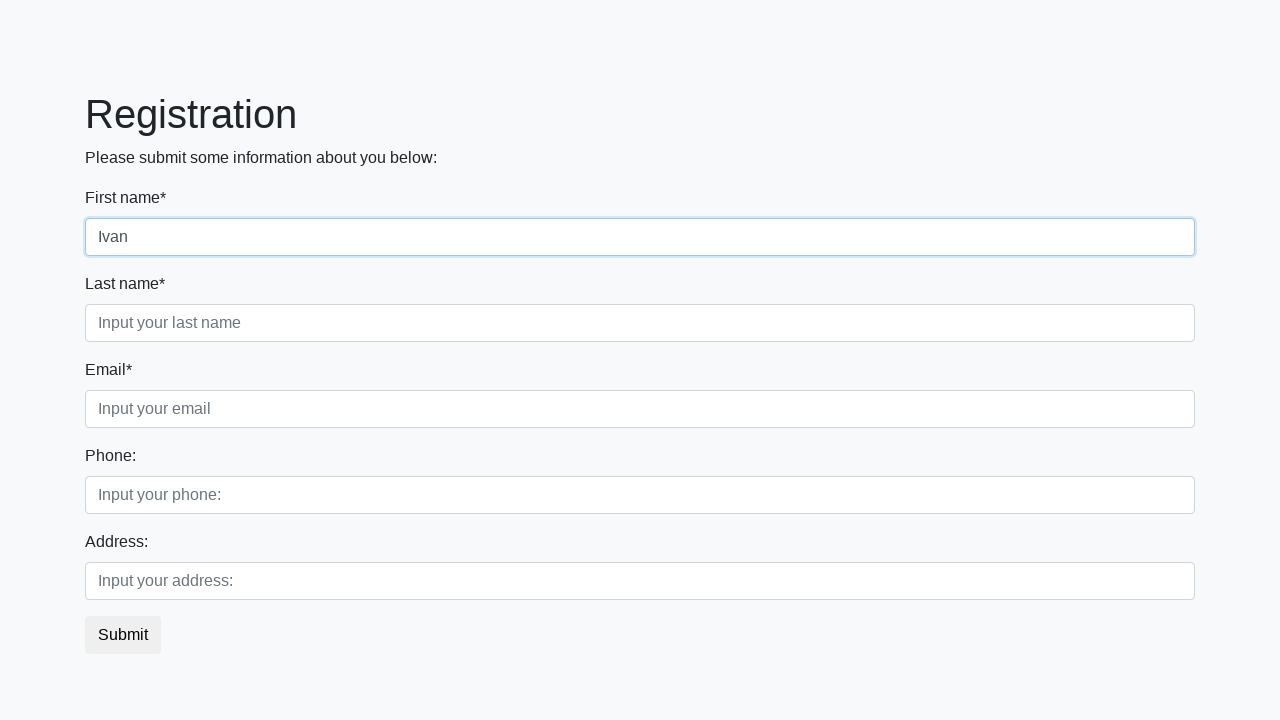

Filled last name field with 'Petrov' on .form-control.second
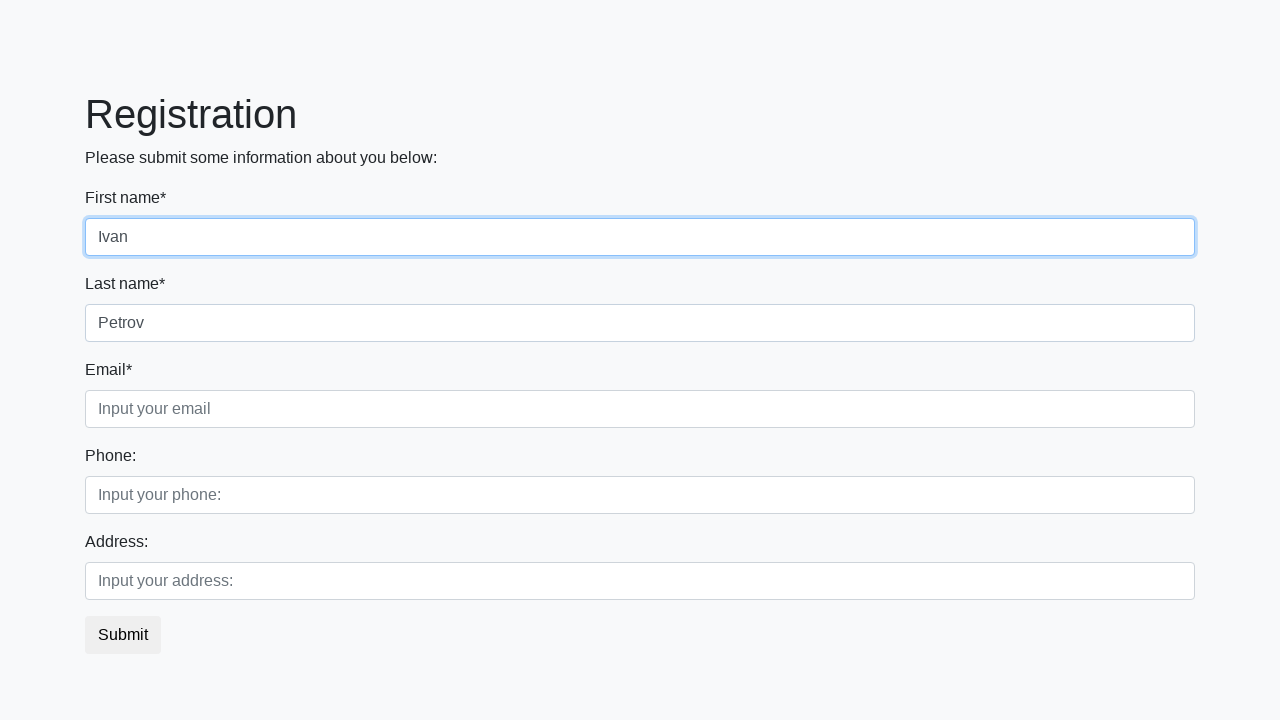

Filled email field with 'nn@mailto.plus' on .form-control.third
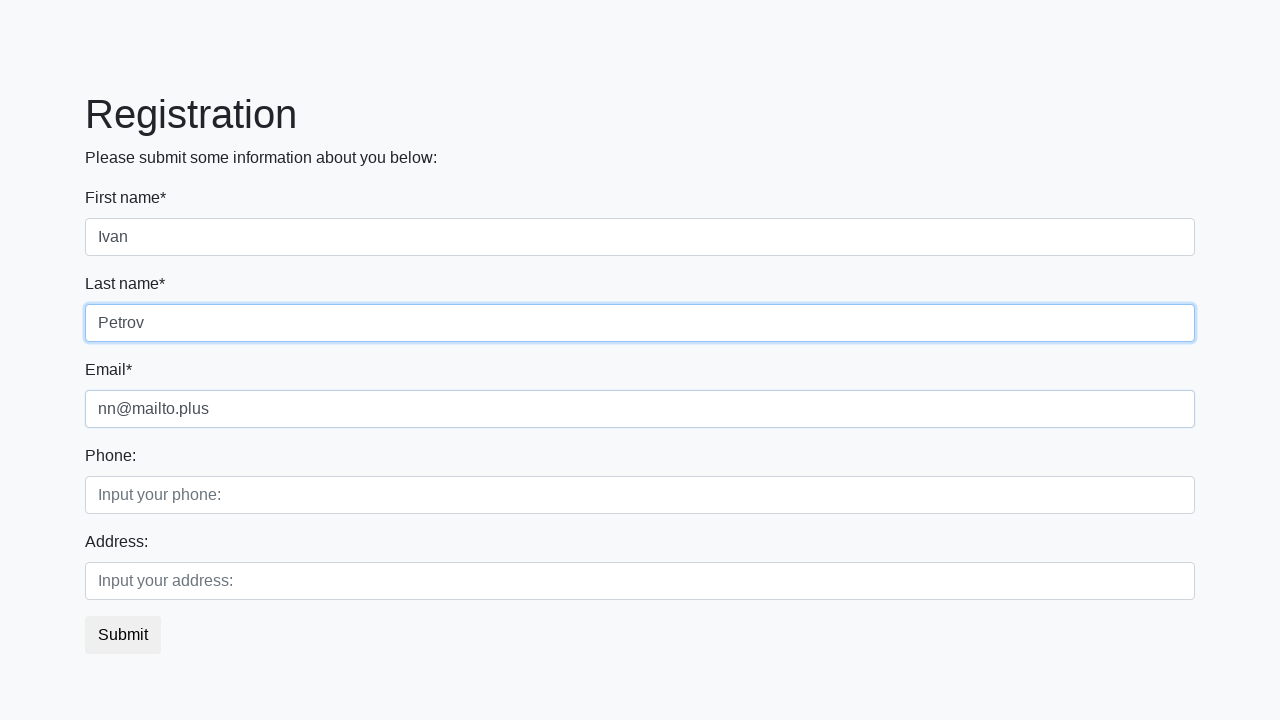

Clicked submit button to register at (123, 635) on button.btn
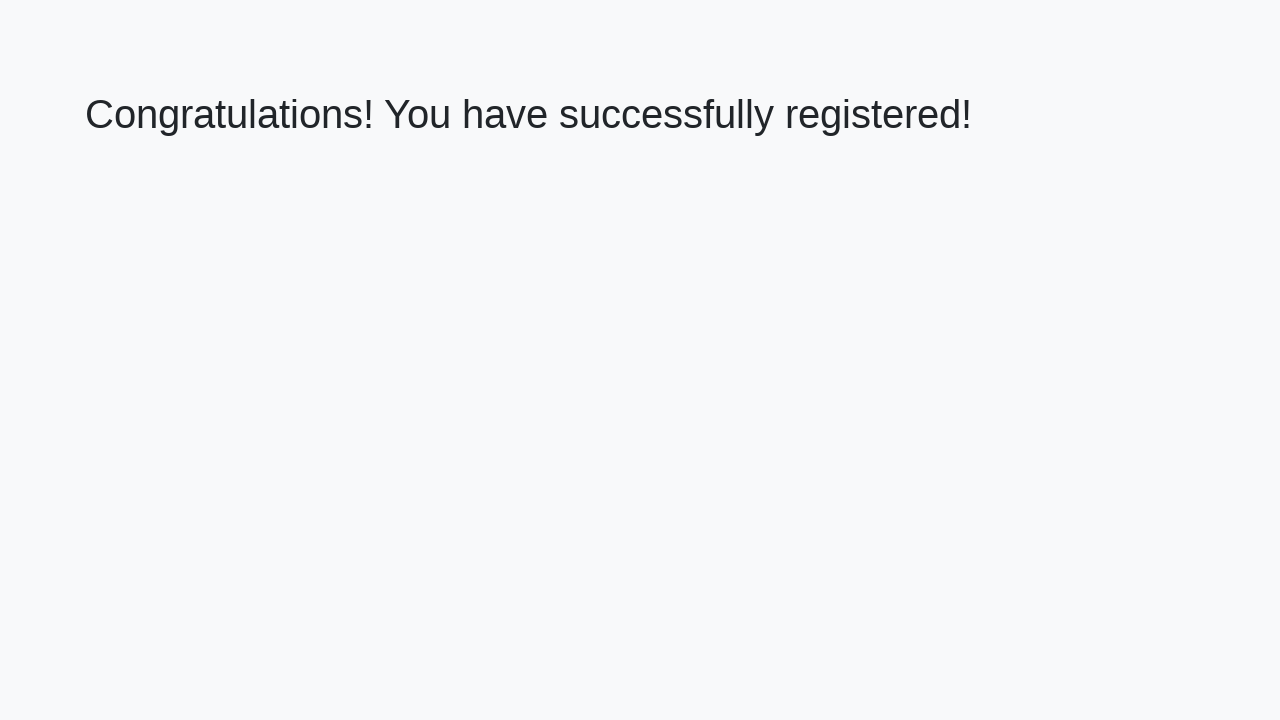

Retrieved success message text
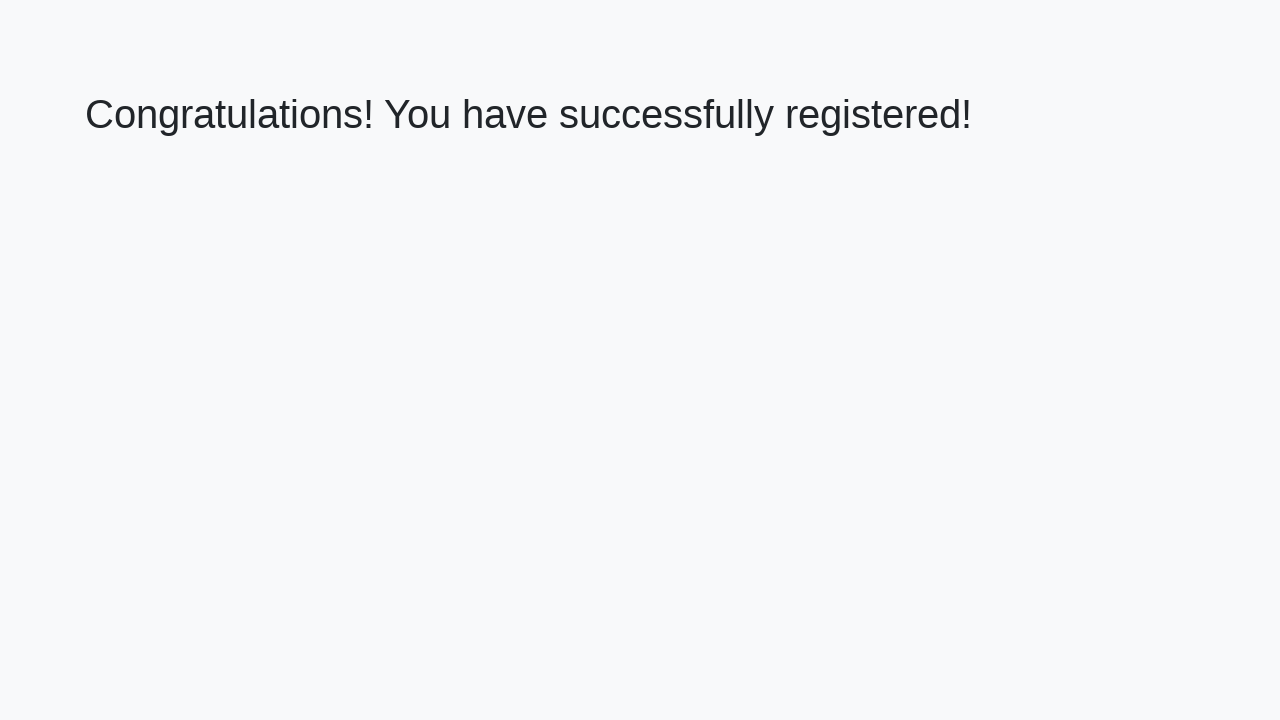

Verified success message matches expected text
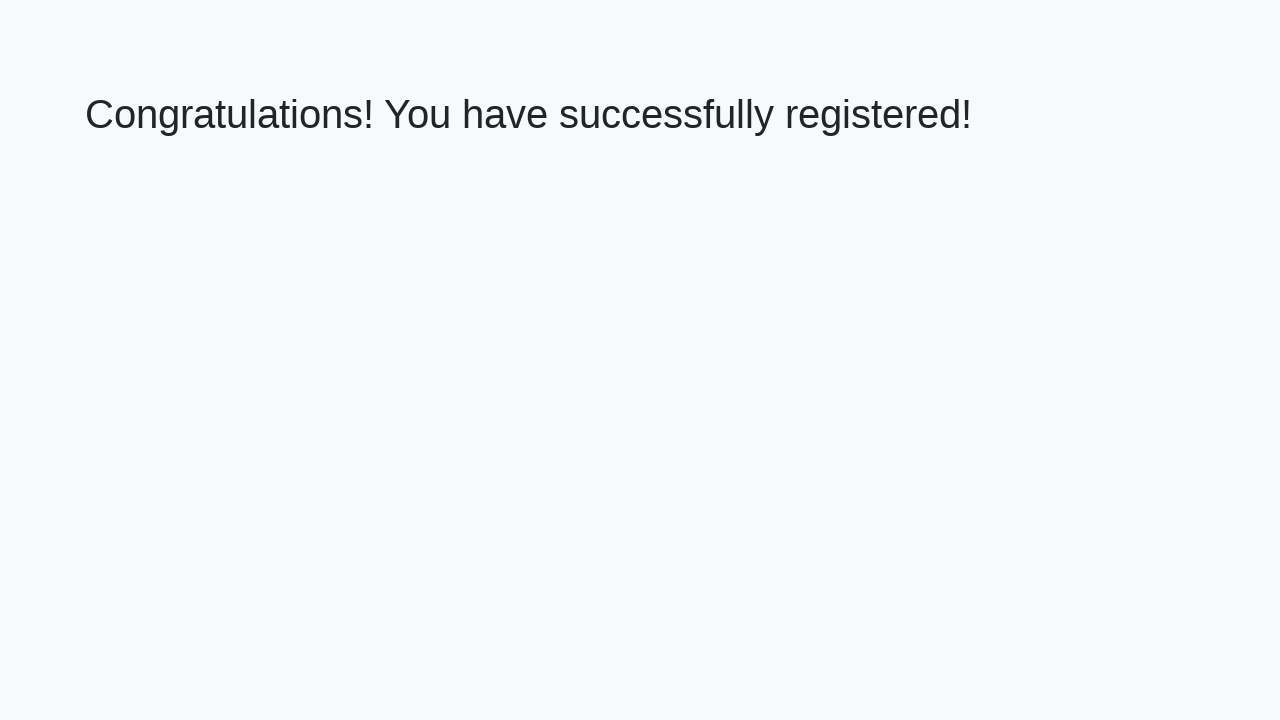

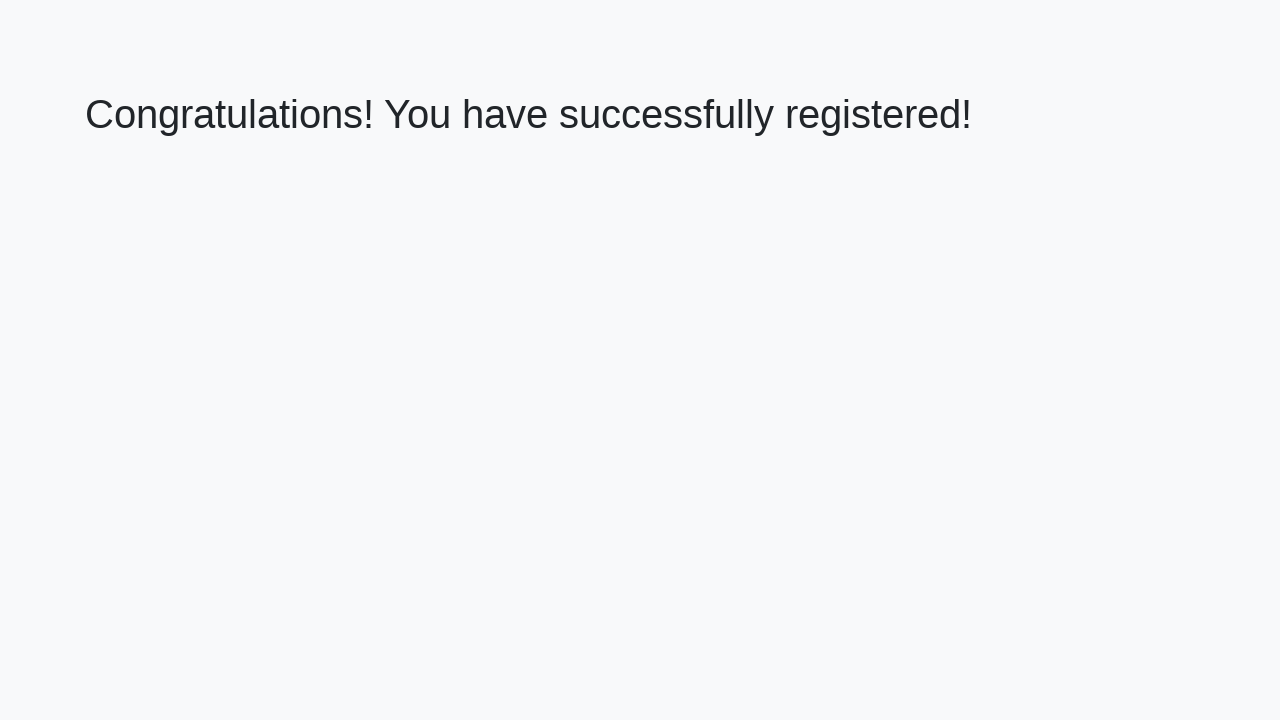